Tests clicking through multiple radio buttons on the automation practice page by finding all radio inputs and clicking each one sequentially.

Starting URL: https://rahulshettyacademy.com/AutomationPractice/

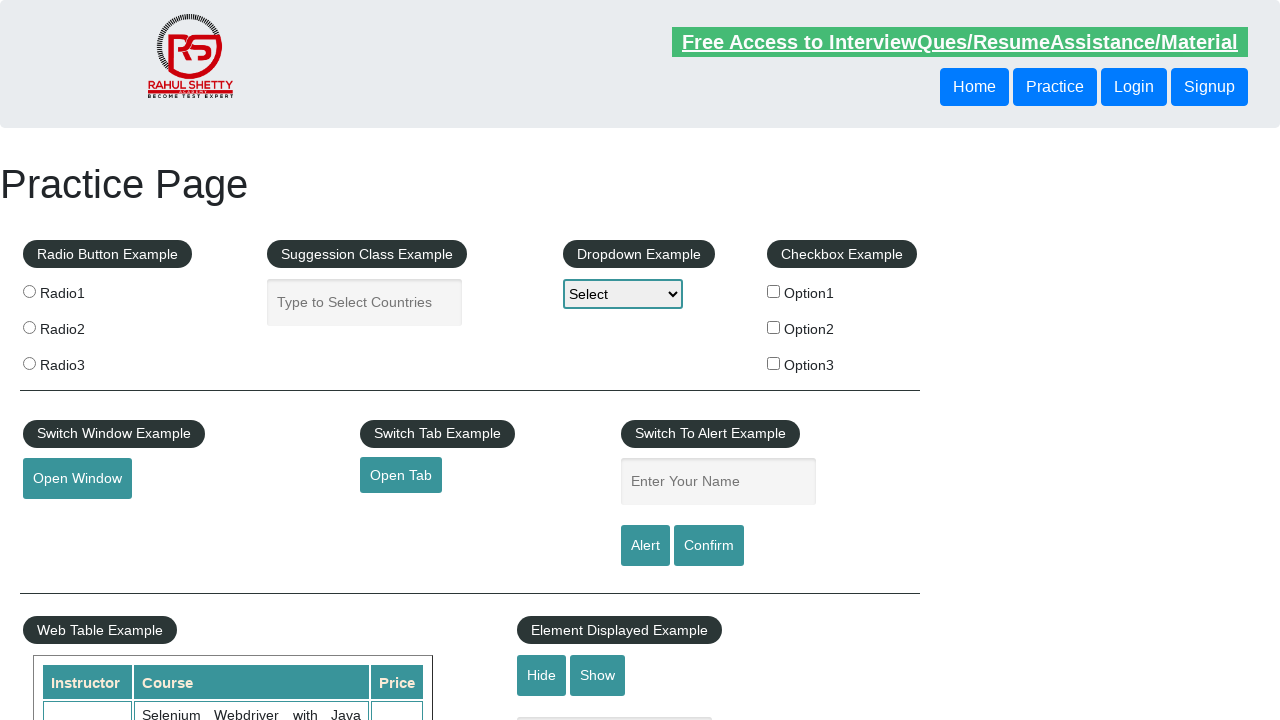

Set viewport size to 1920x1080
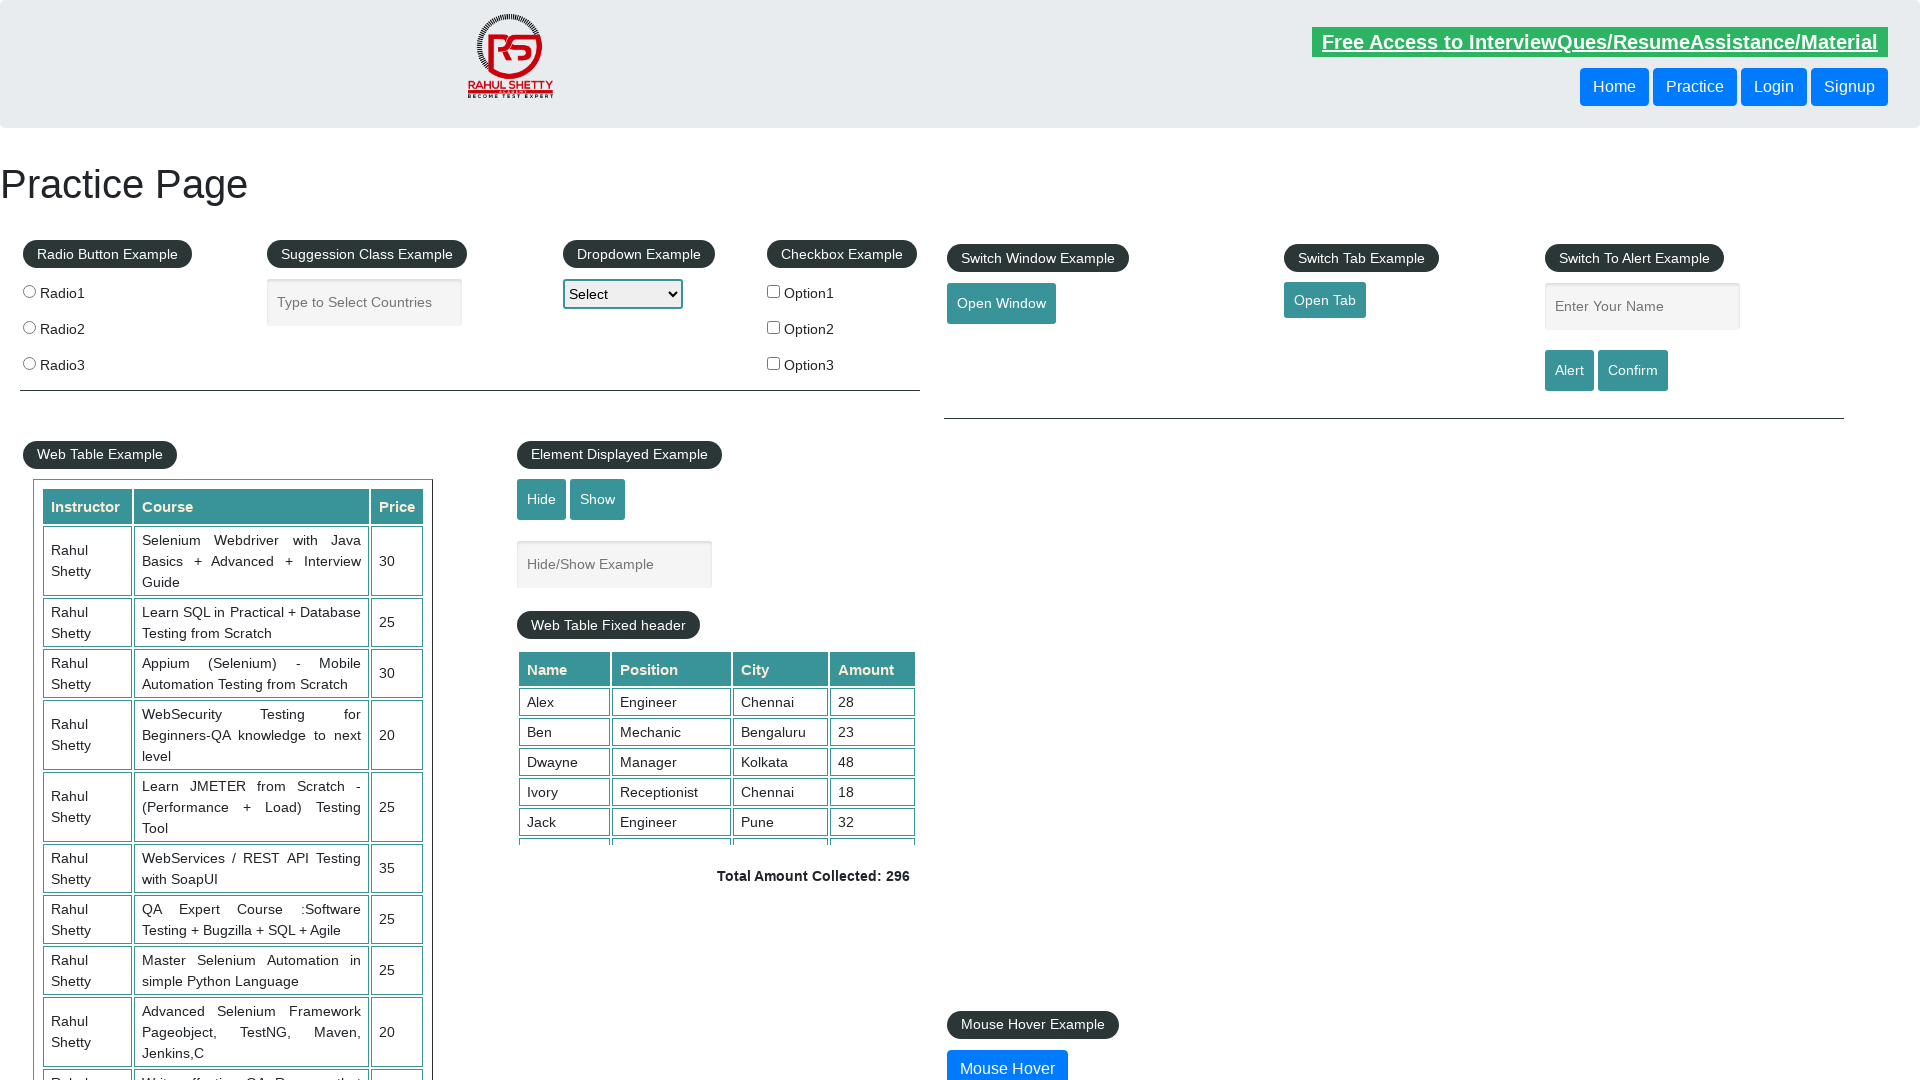

Page loaded successfully (domcontentloaded)
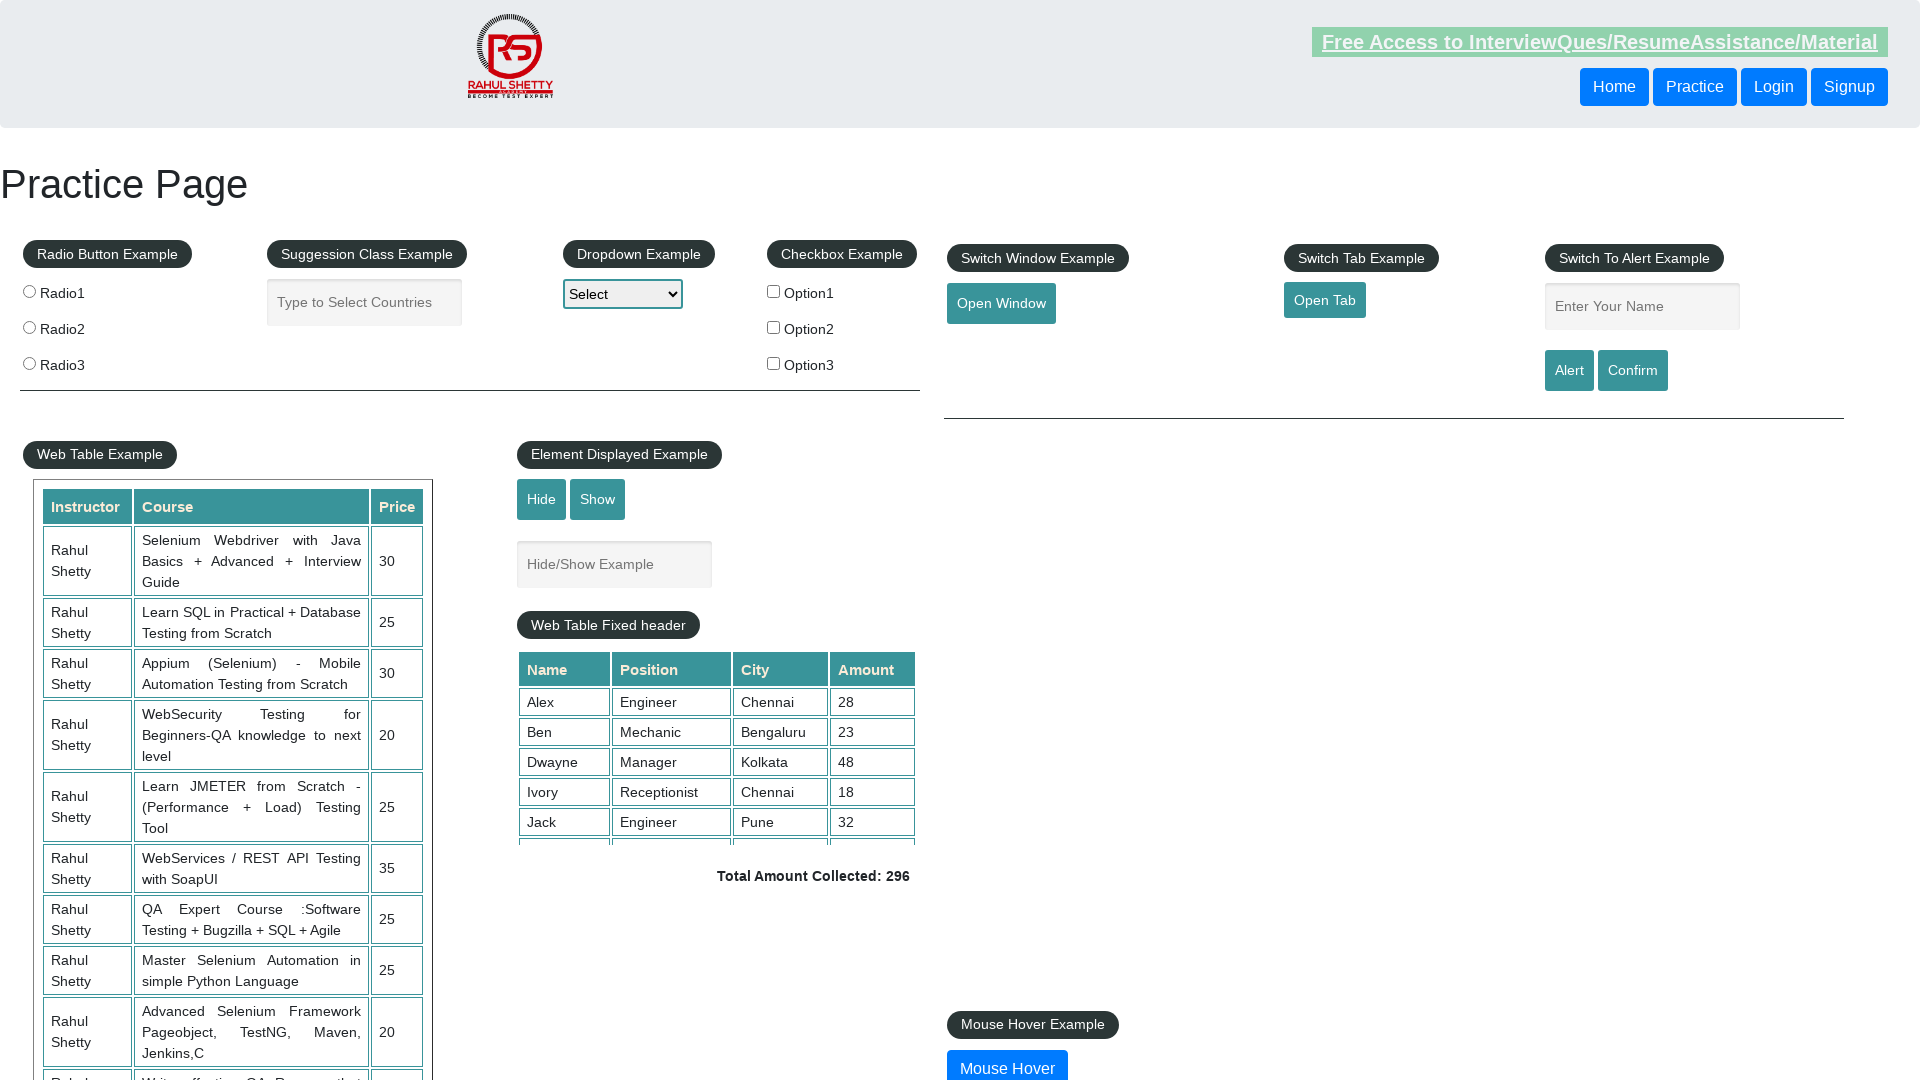

Found 3 radio buttons on the page
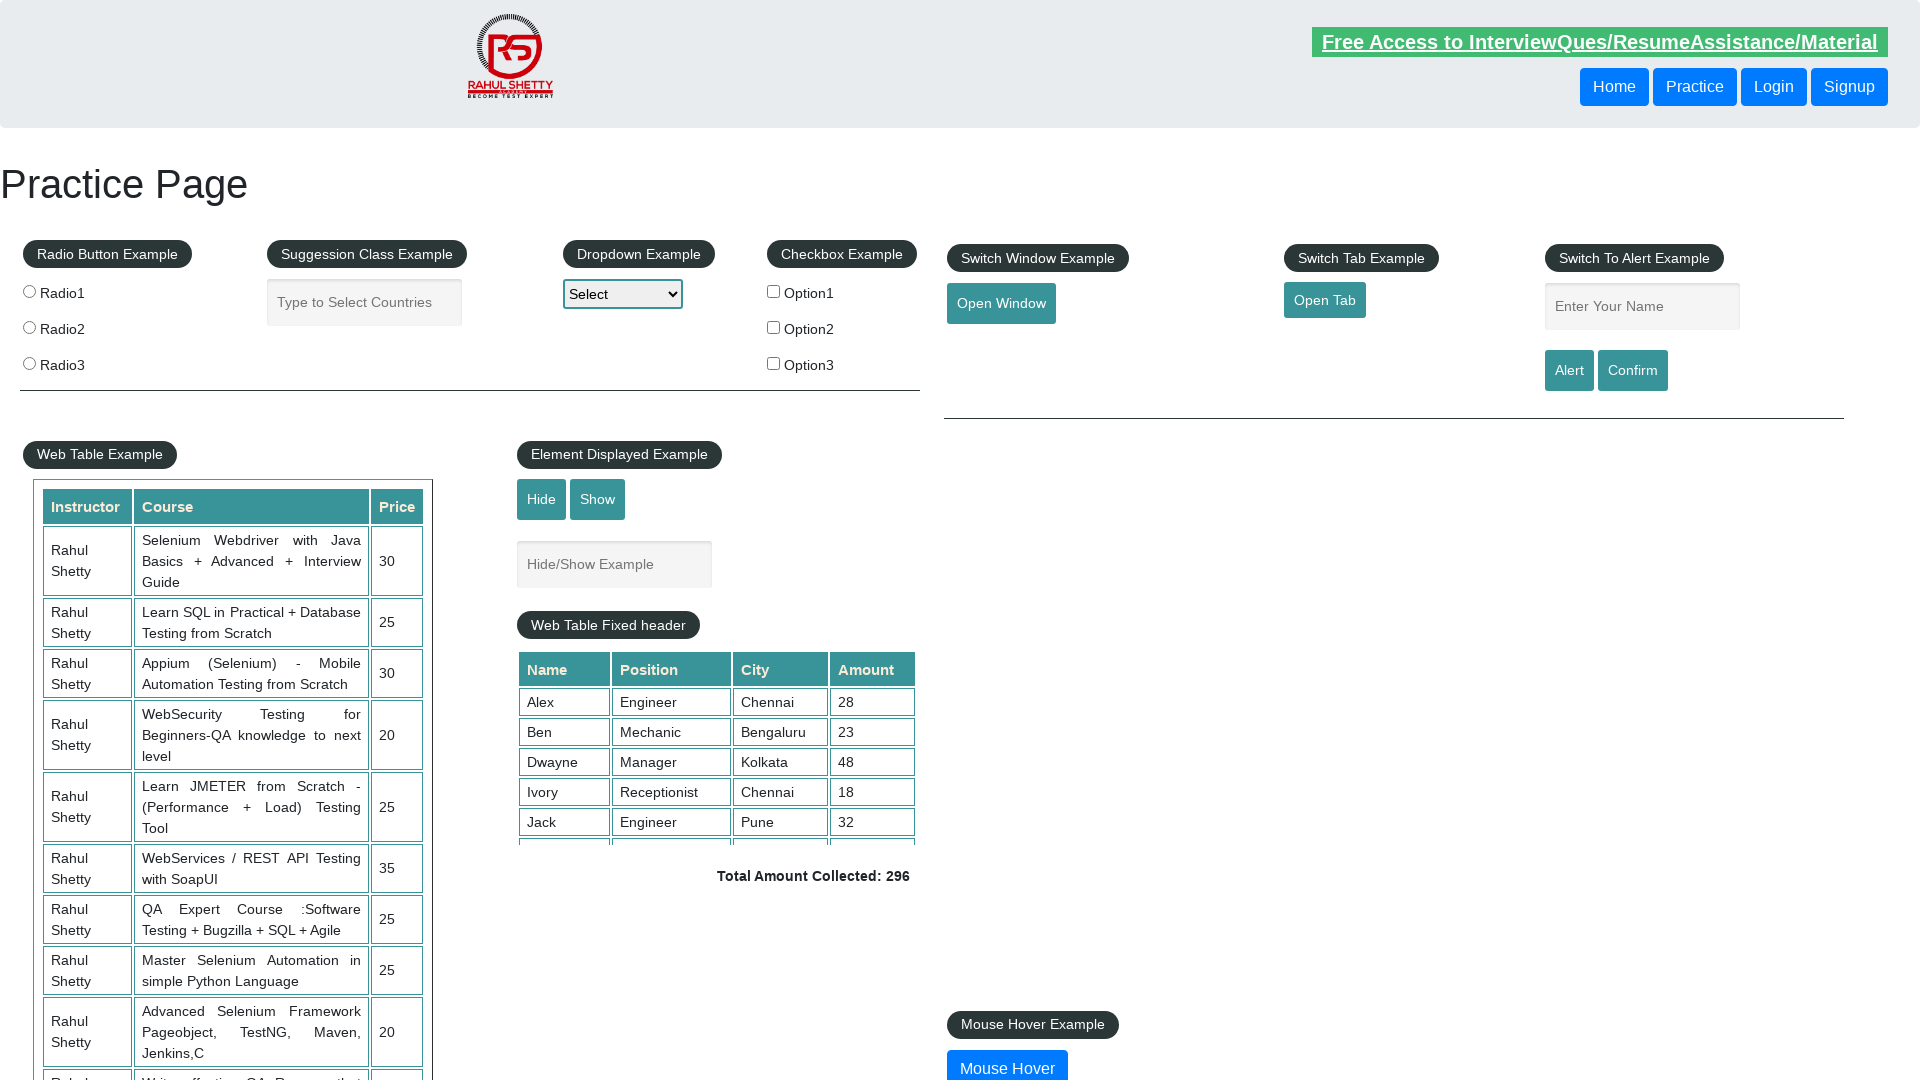

Clicked a radio button at (29, 291) on xpath=//input[@type='radio'] >> nth=0
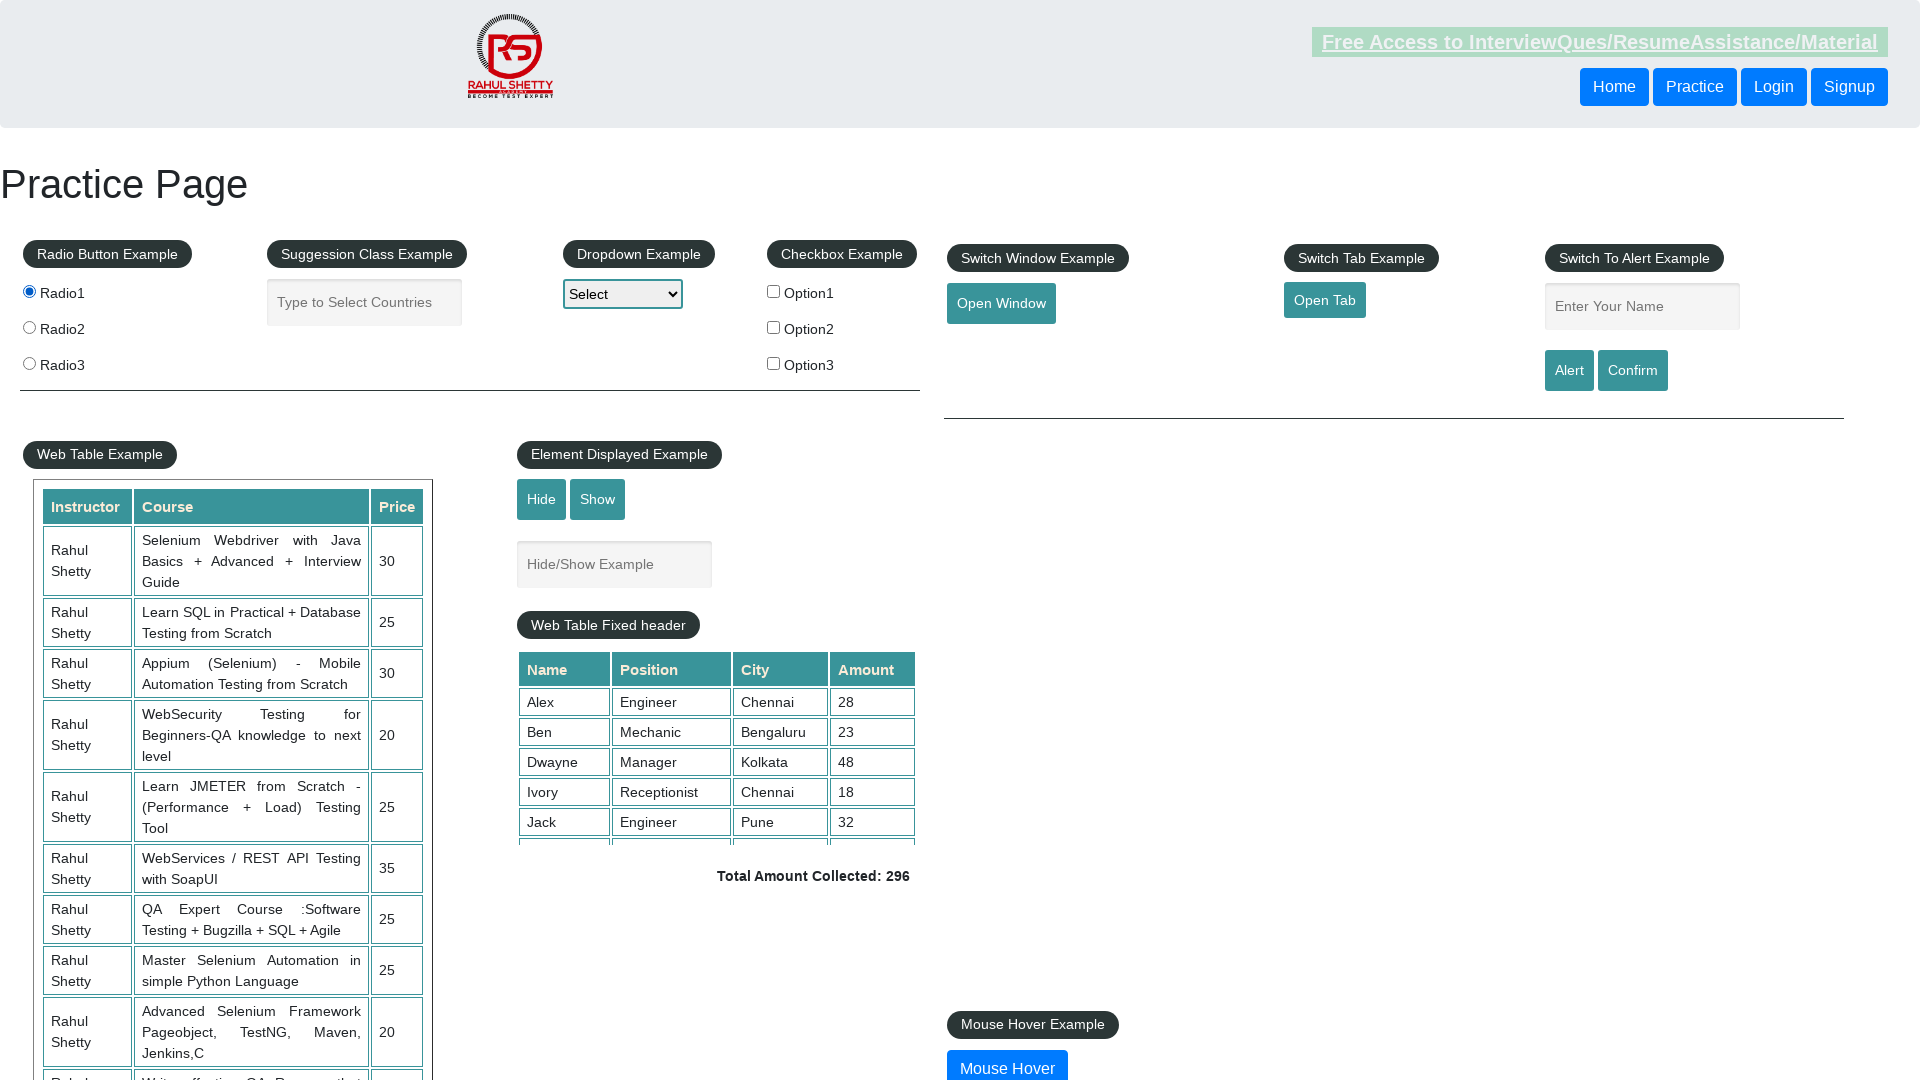

Waited 500ms between radio button clicks
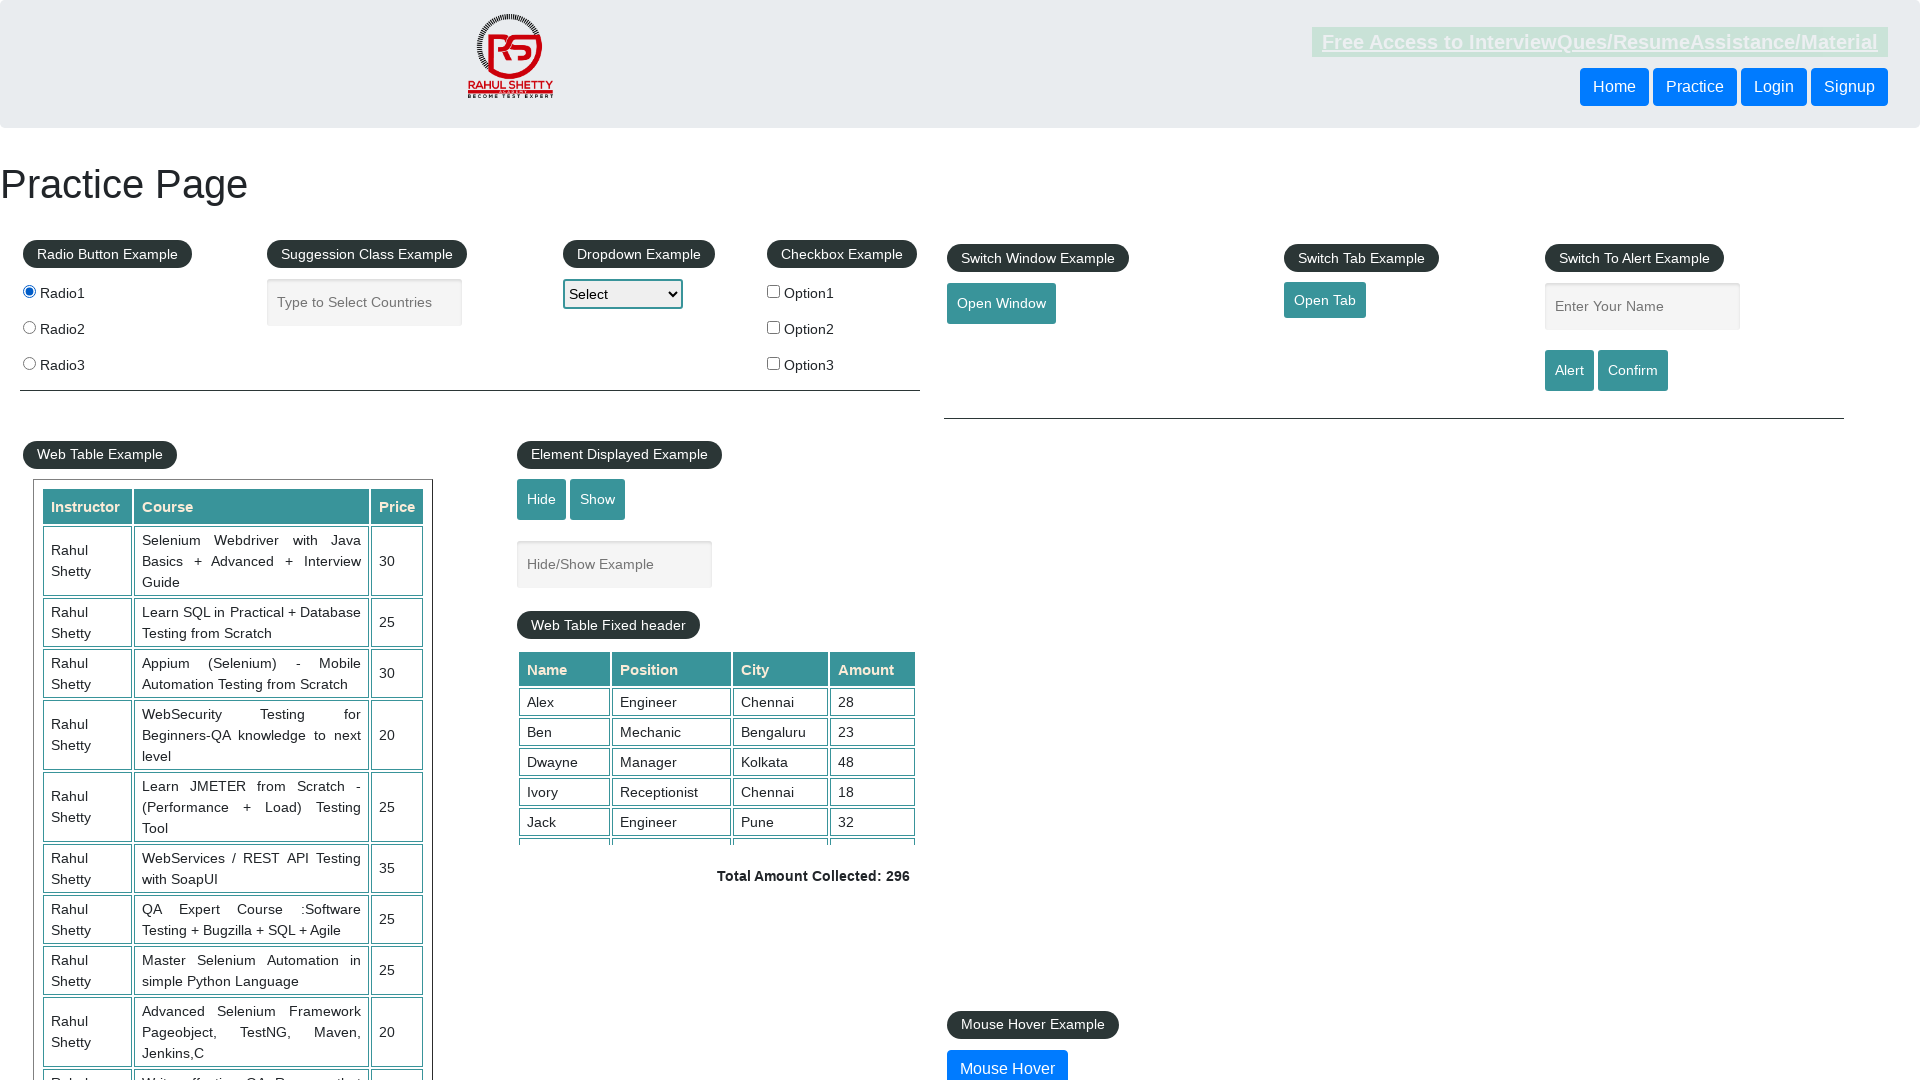

Clicked a radio button at (29, 327) on xpath=//input[@type='radio'] >> nth=1
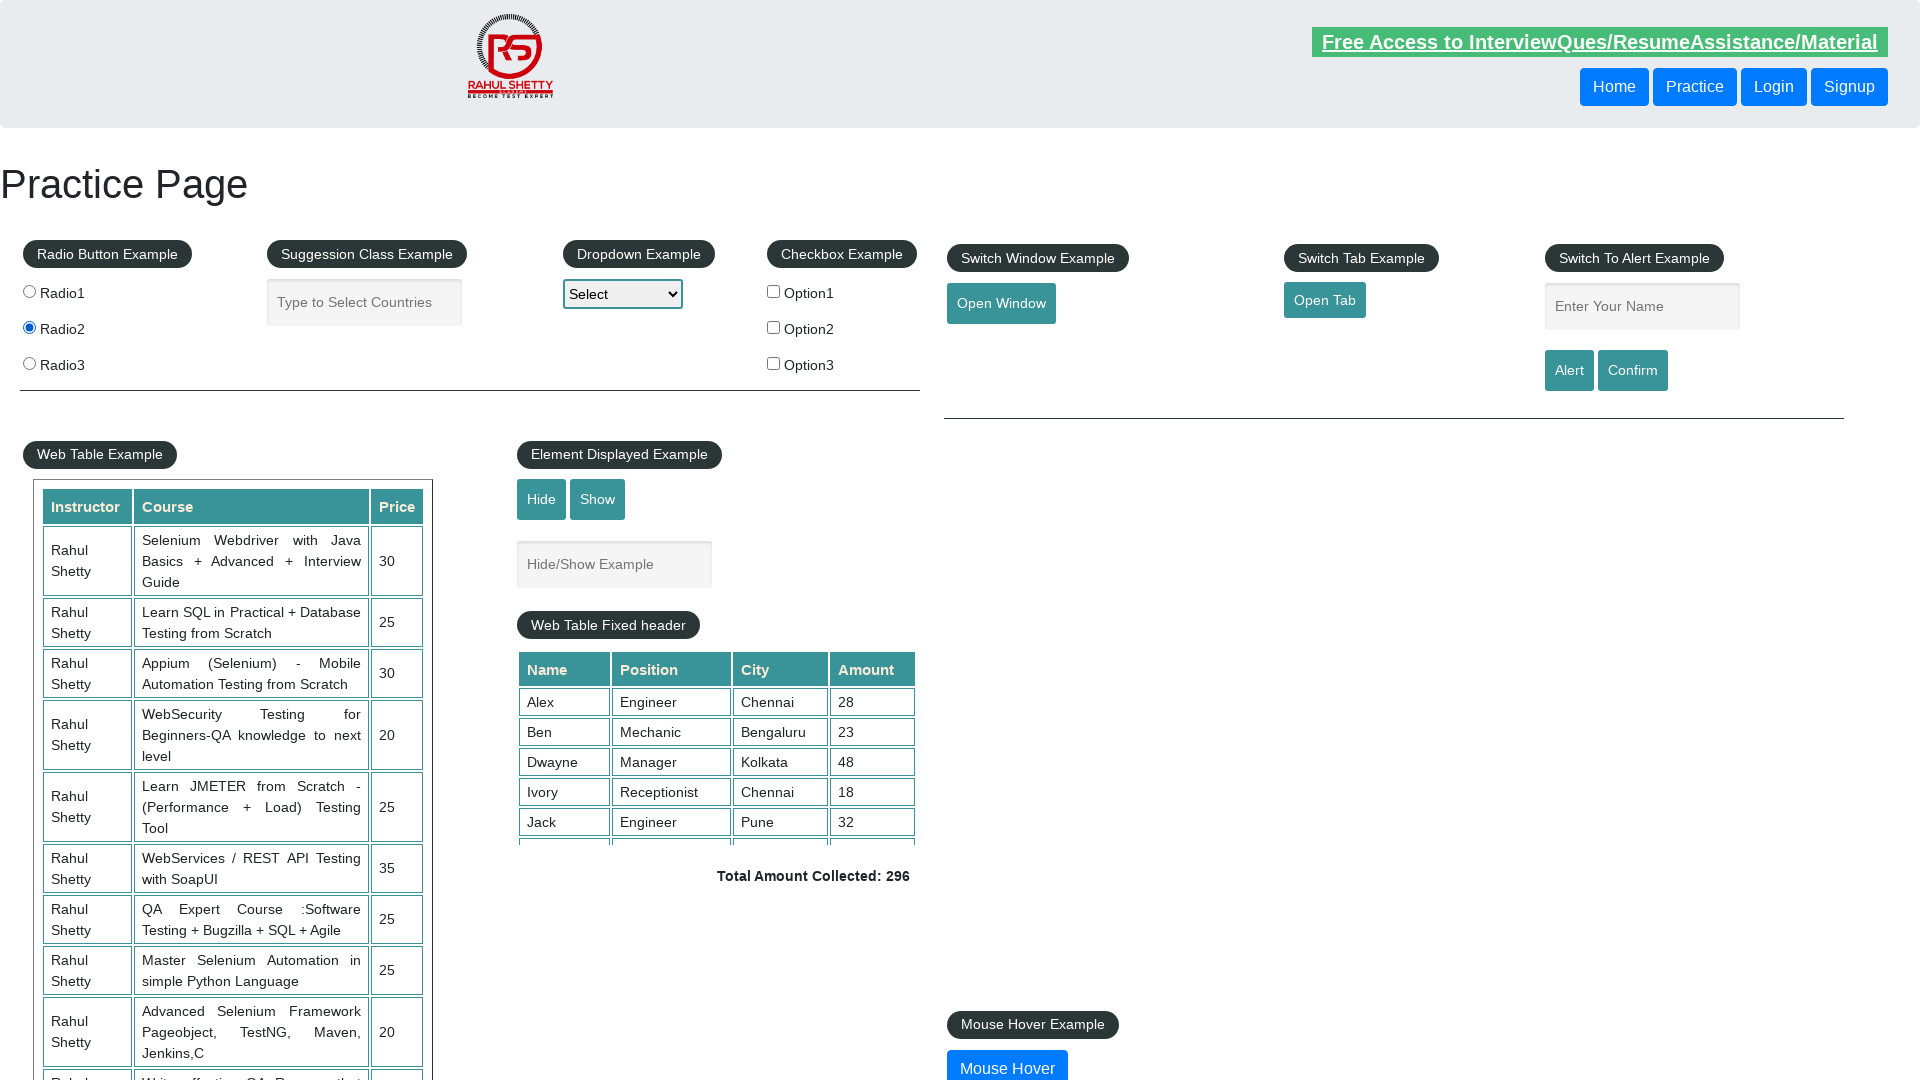

Waited 500ms between radio button clicks
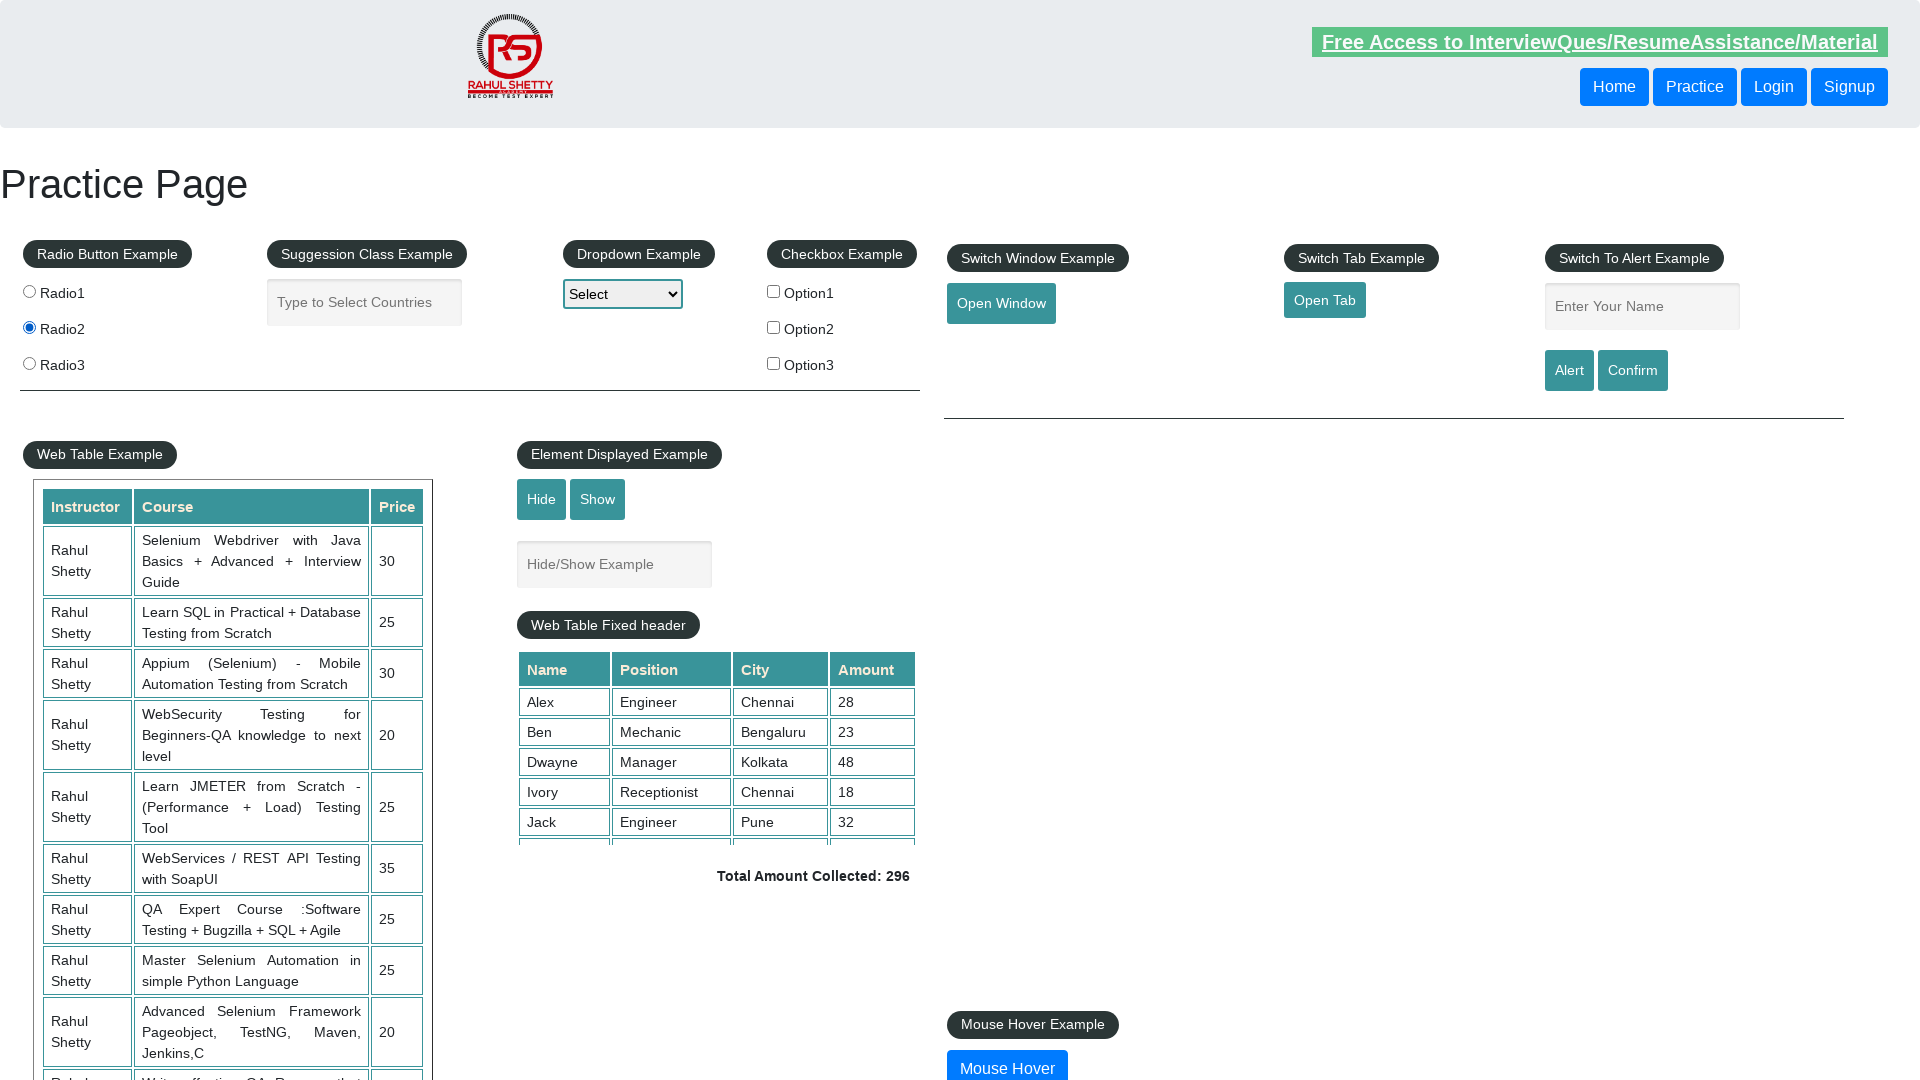

Clicked a radio button at (29, 363) on xpath=//input[@type='radio'] >> nth=2
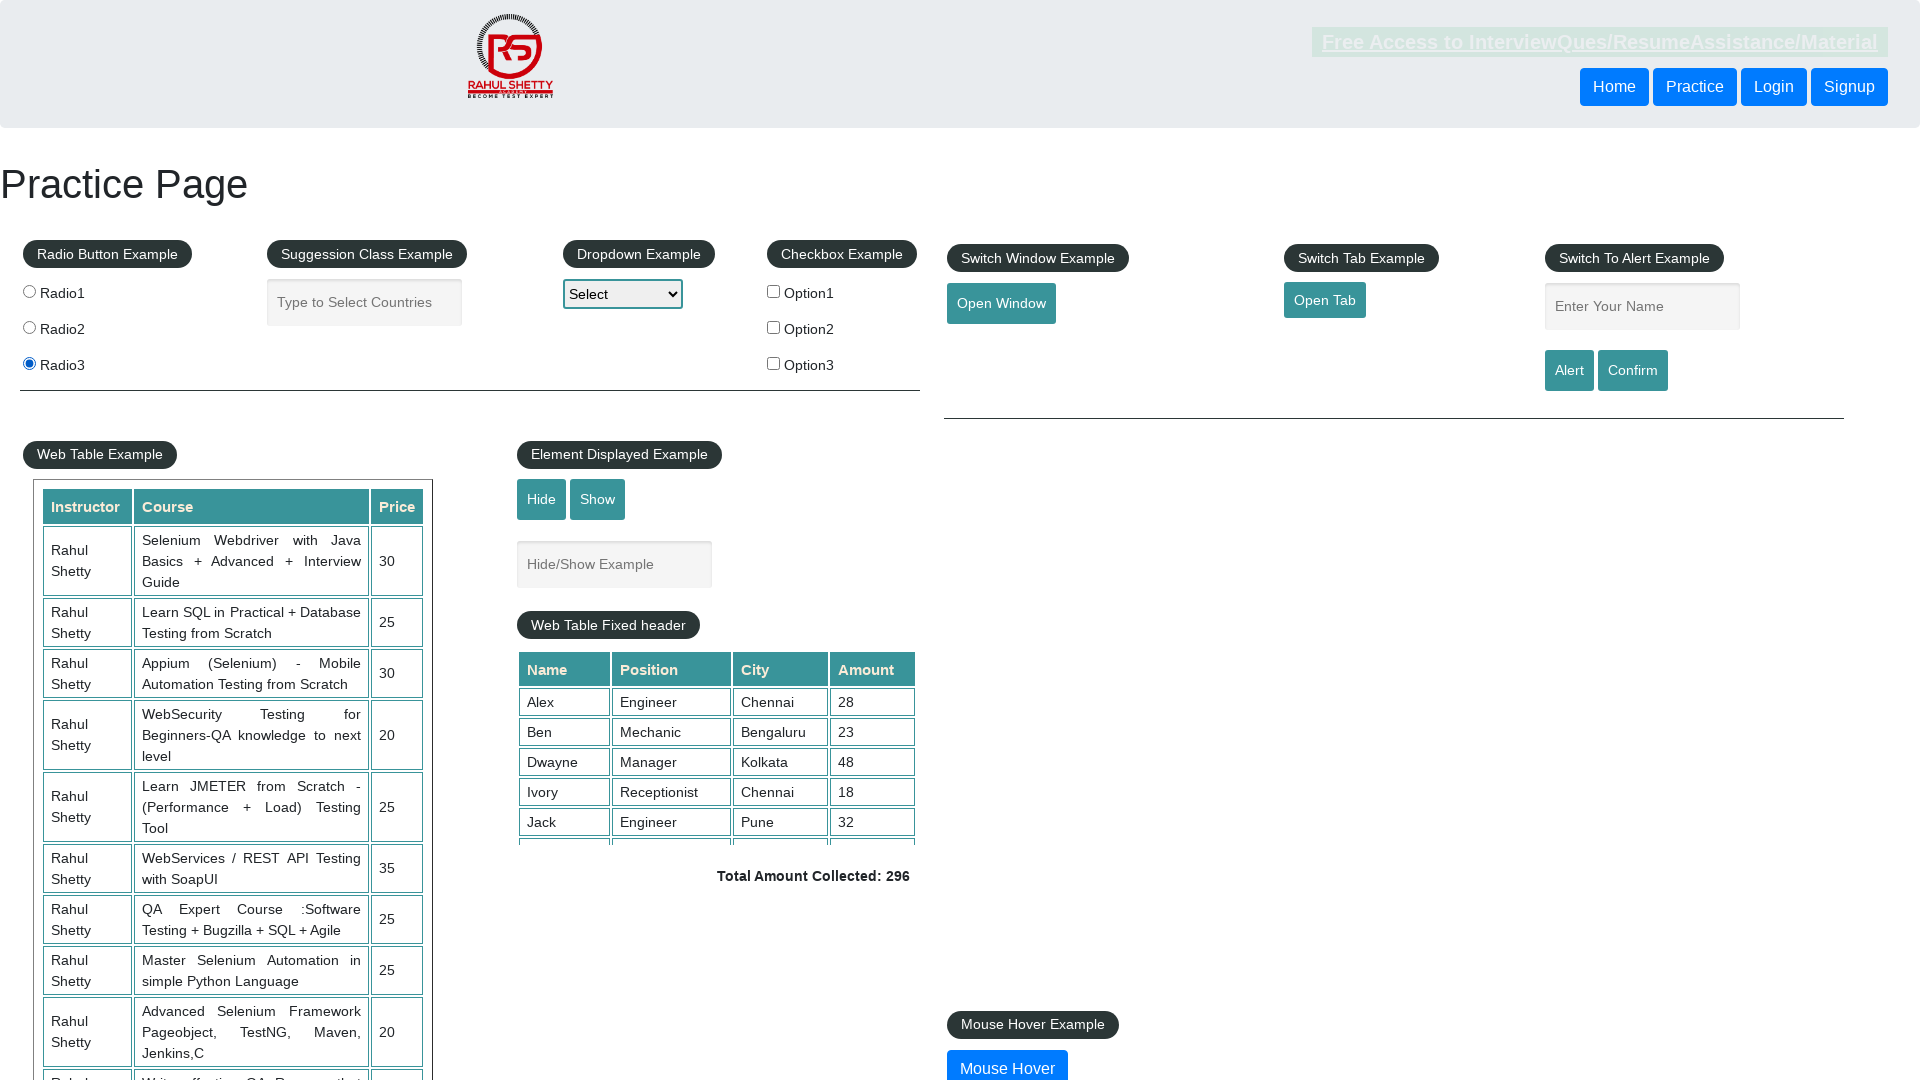

Waited 500ms between radio button clicks
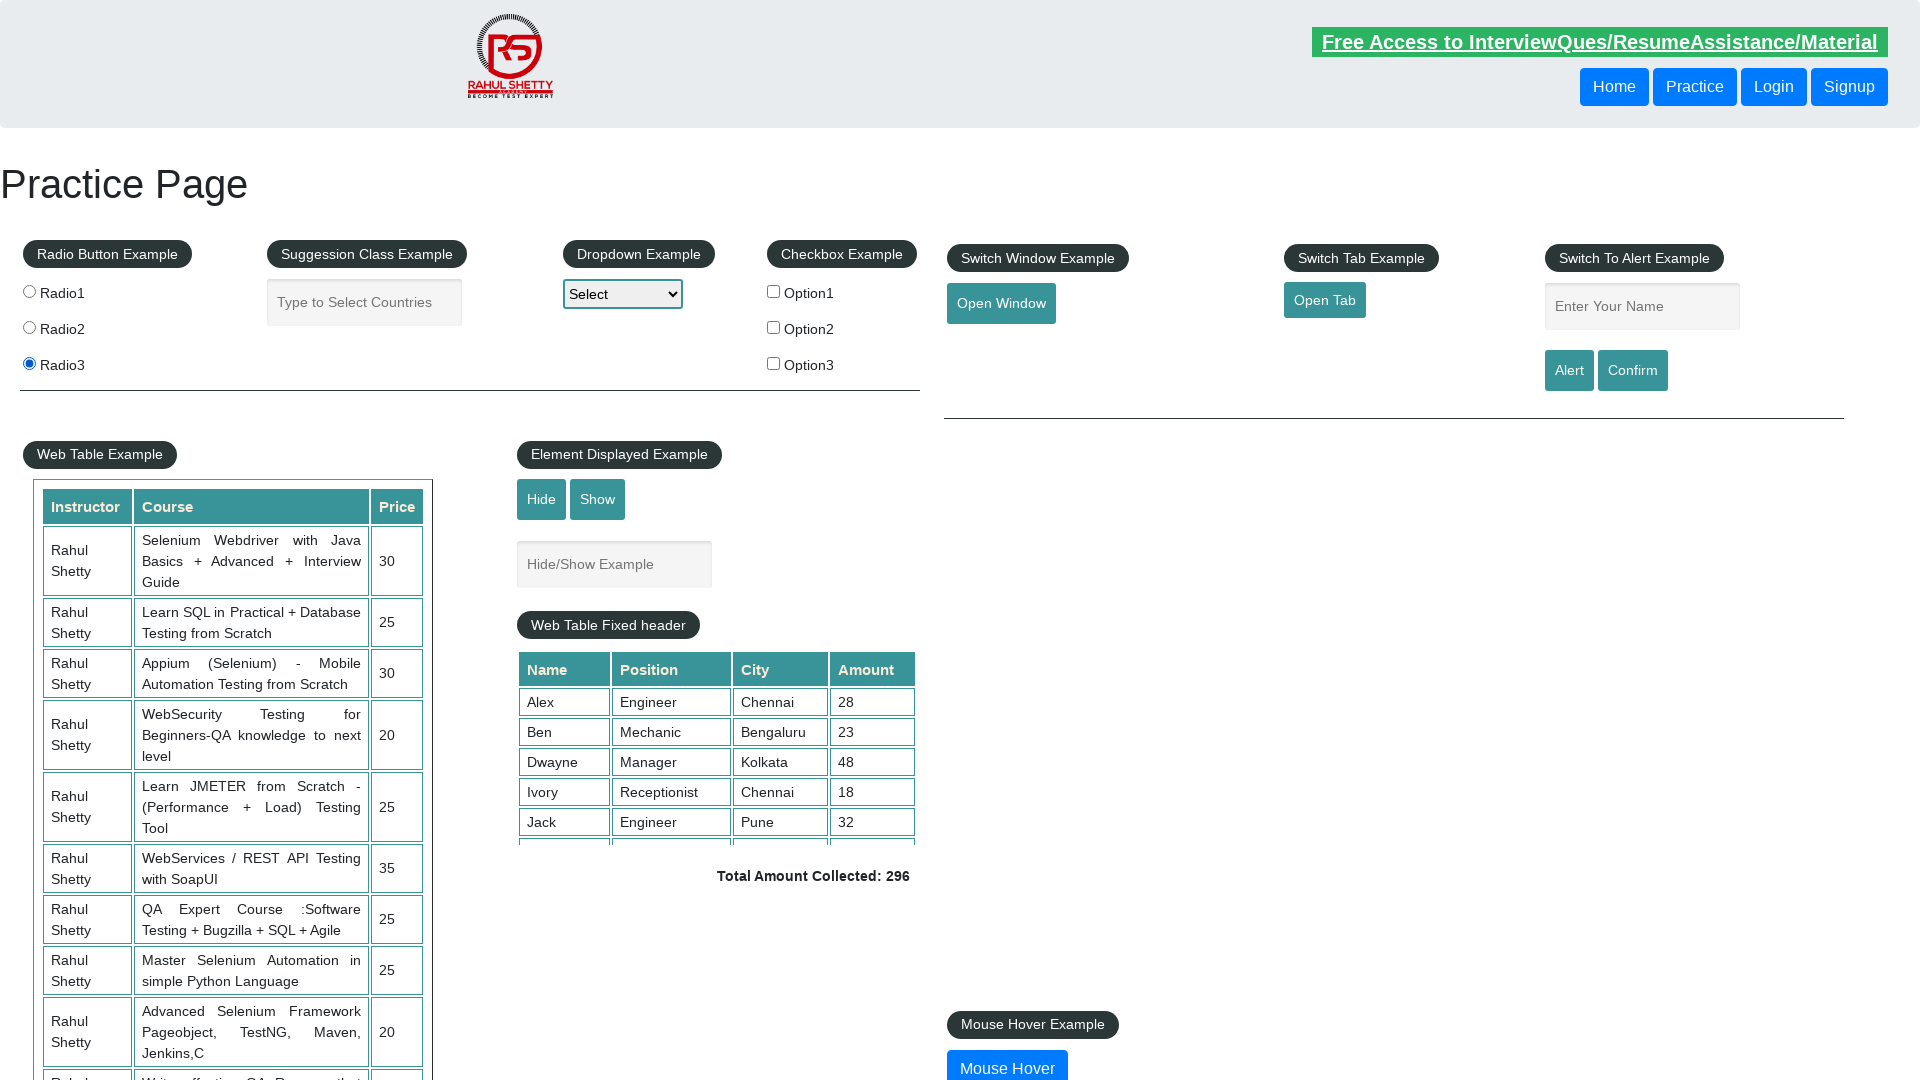

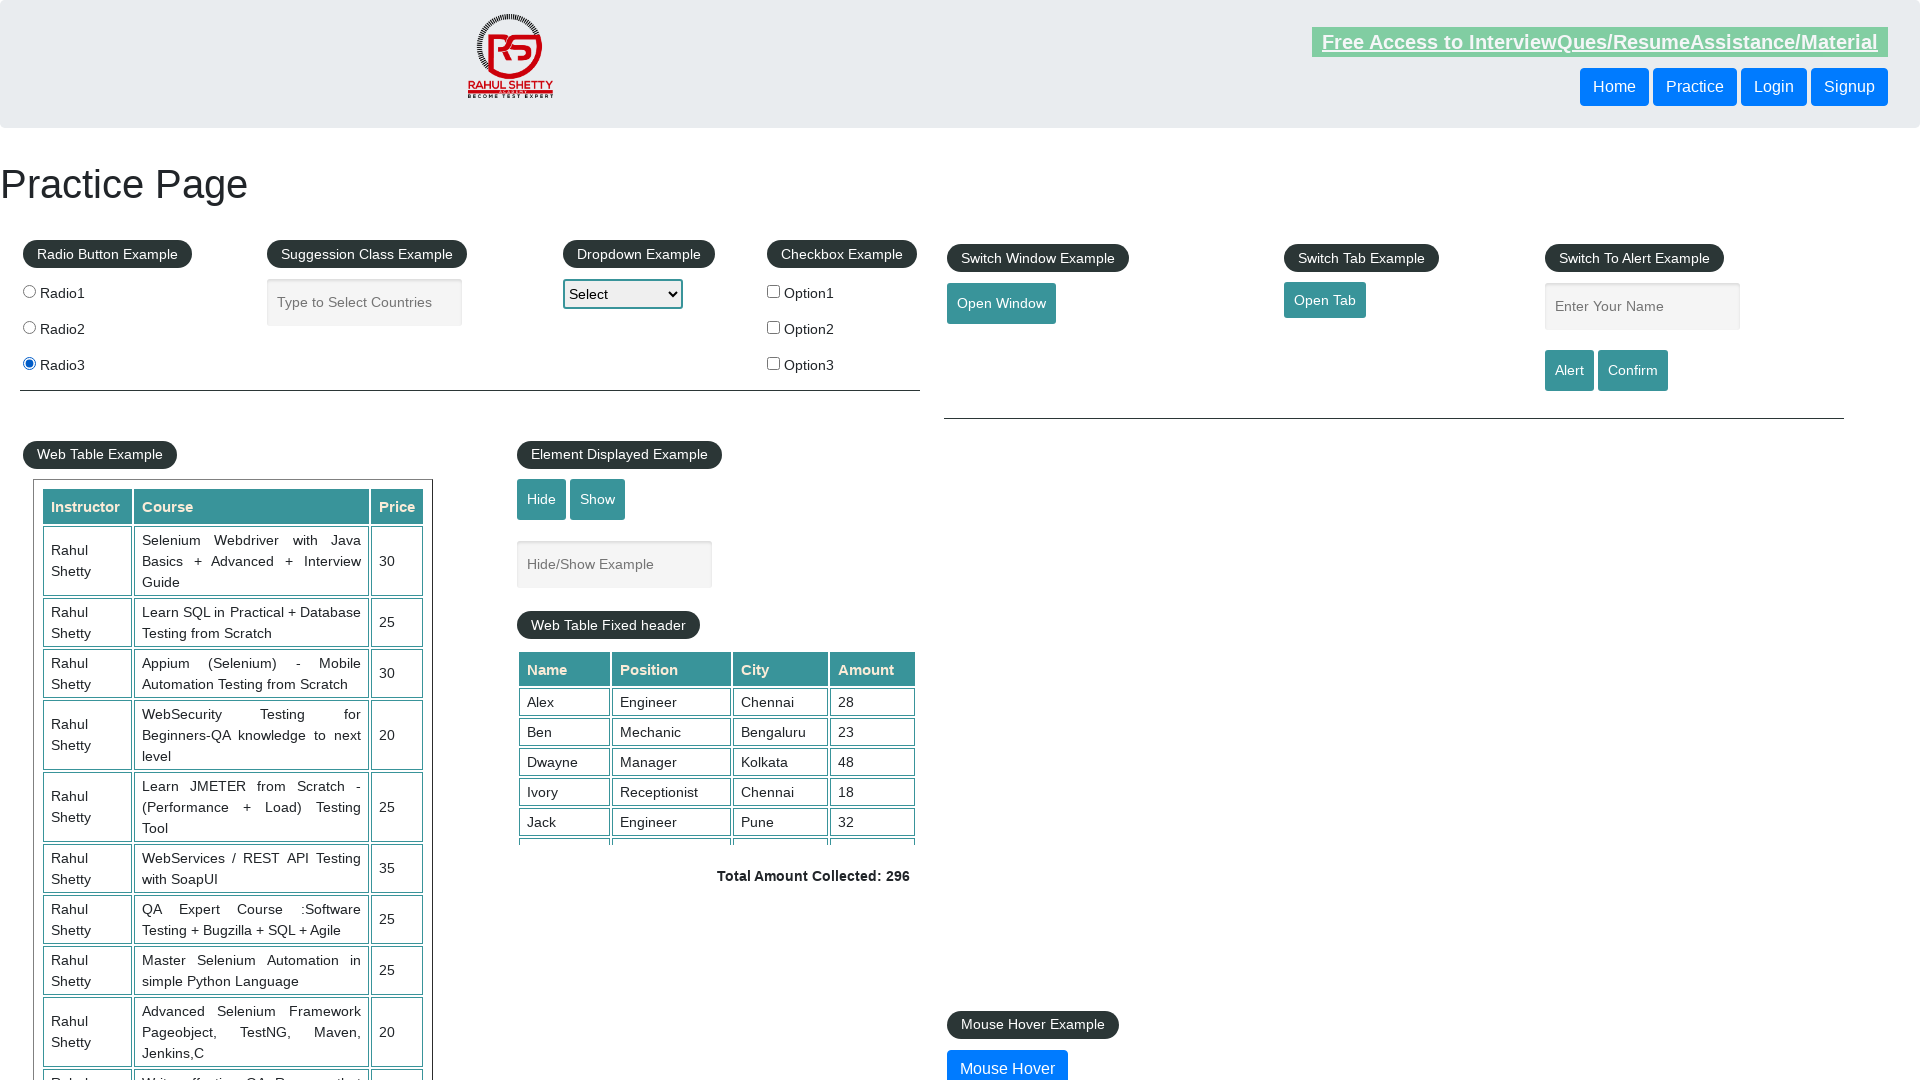